Navigates to the OrangeHRM homepage and maximizes the browser window to verify the page loads correctly

Starting URL: https://www.orangehrm.com/

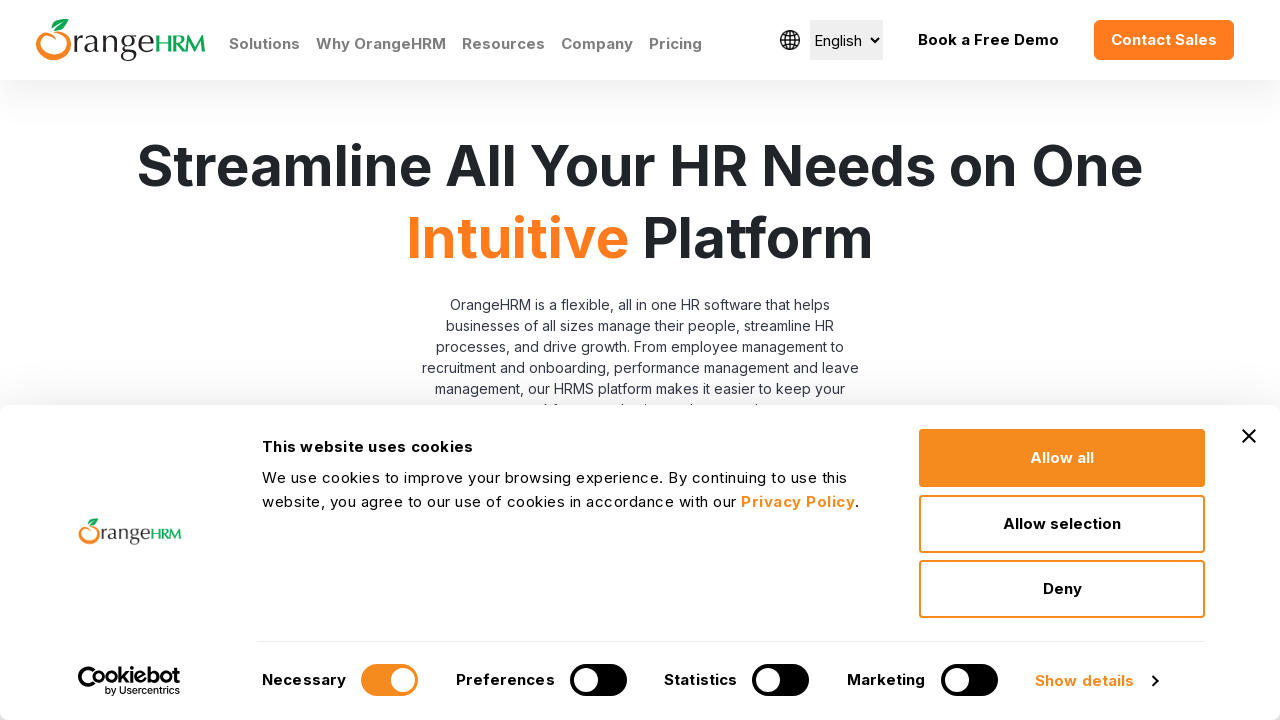

Set viewport size to 1920x1080 to maximize browser window
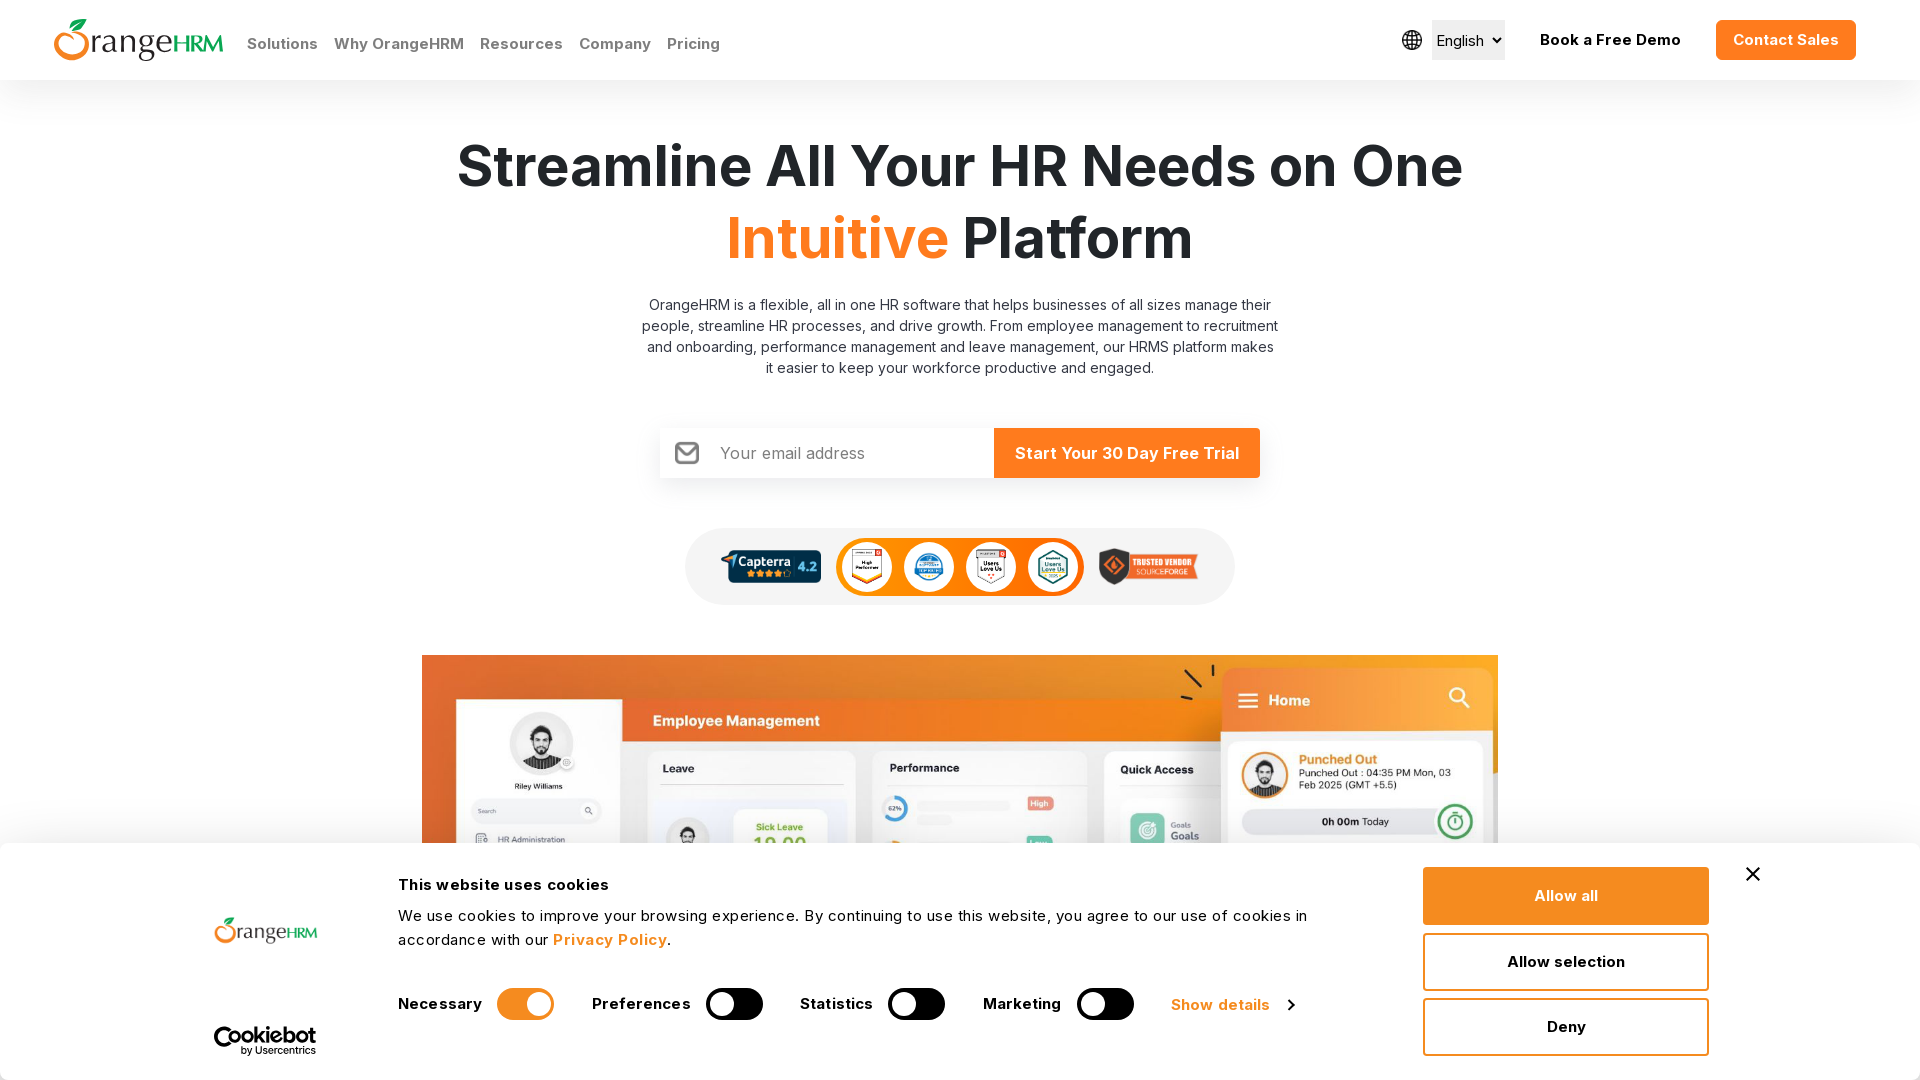

Waited for page to reach networkidle state
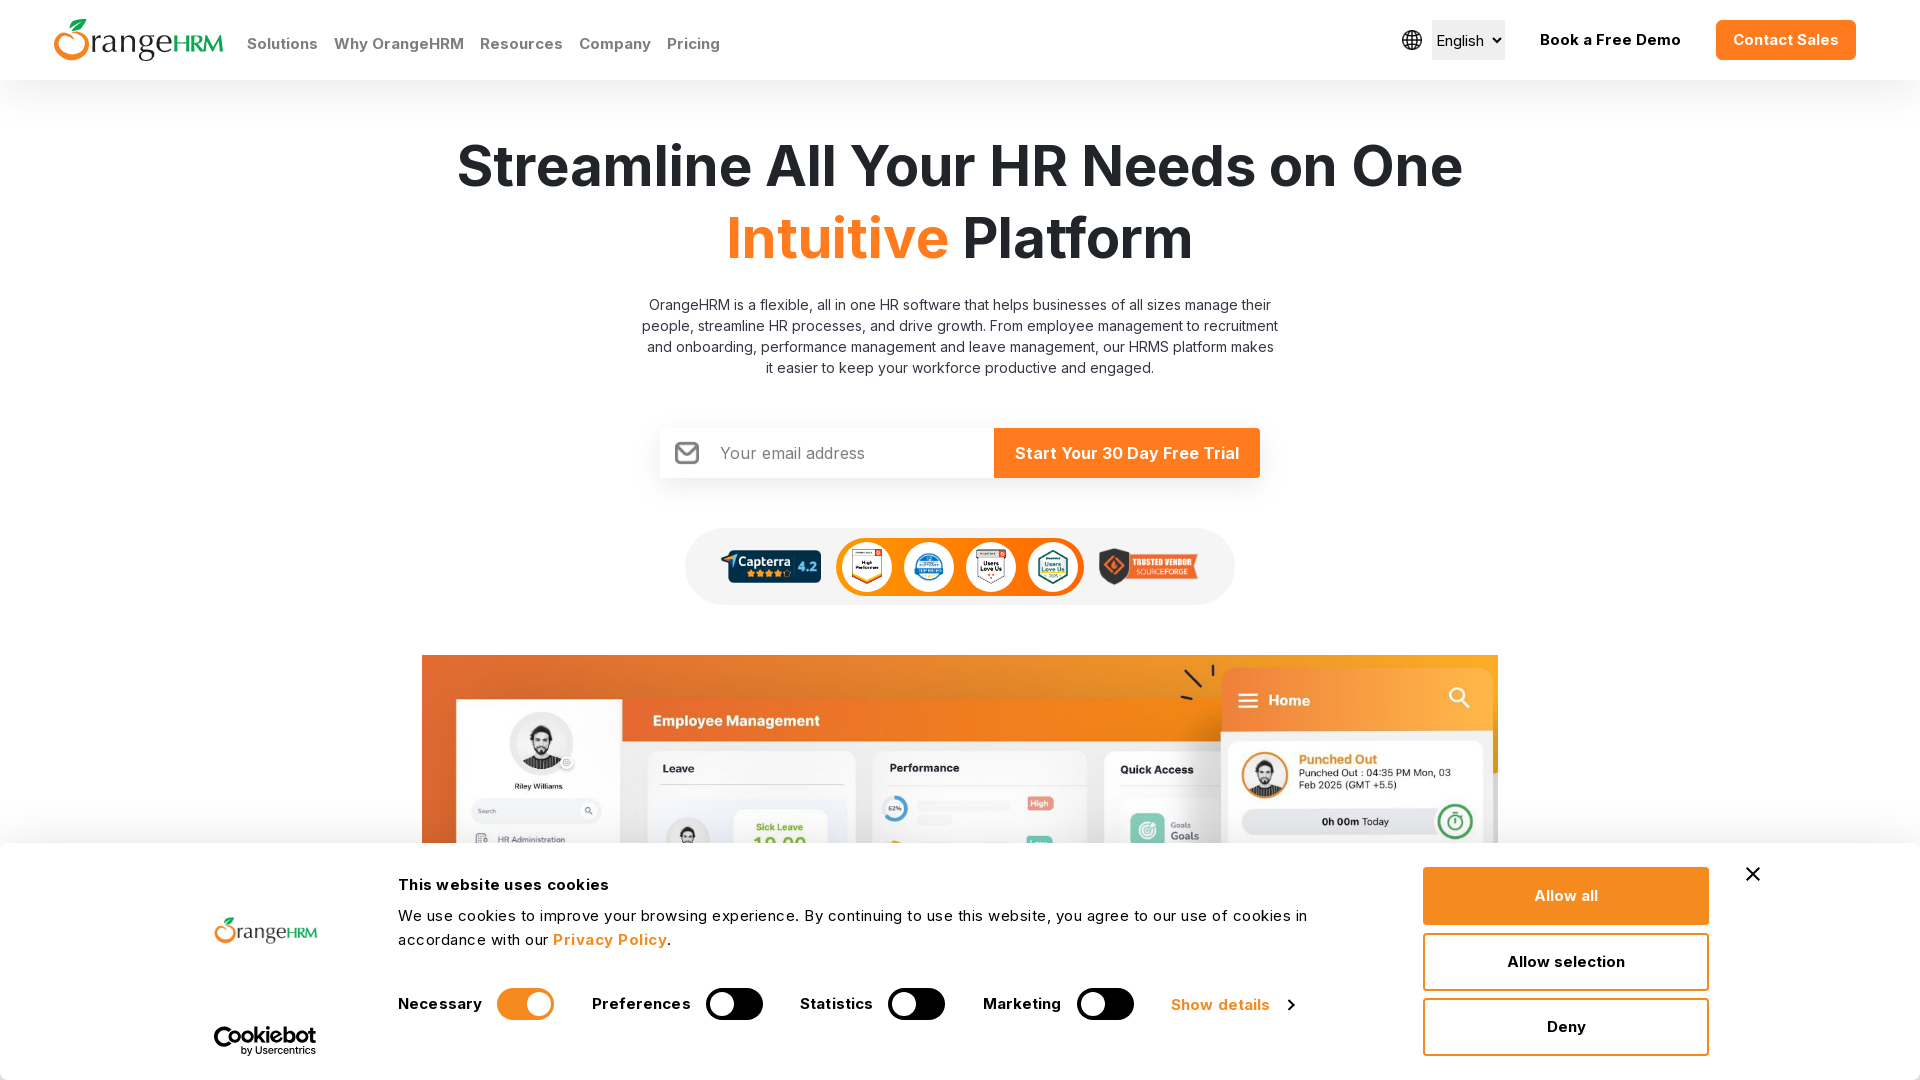

Verified body element is present on OrangeHRM homepage
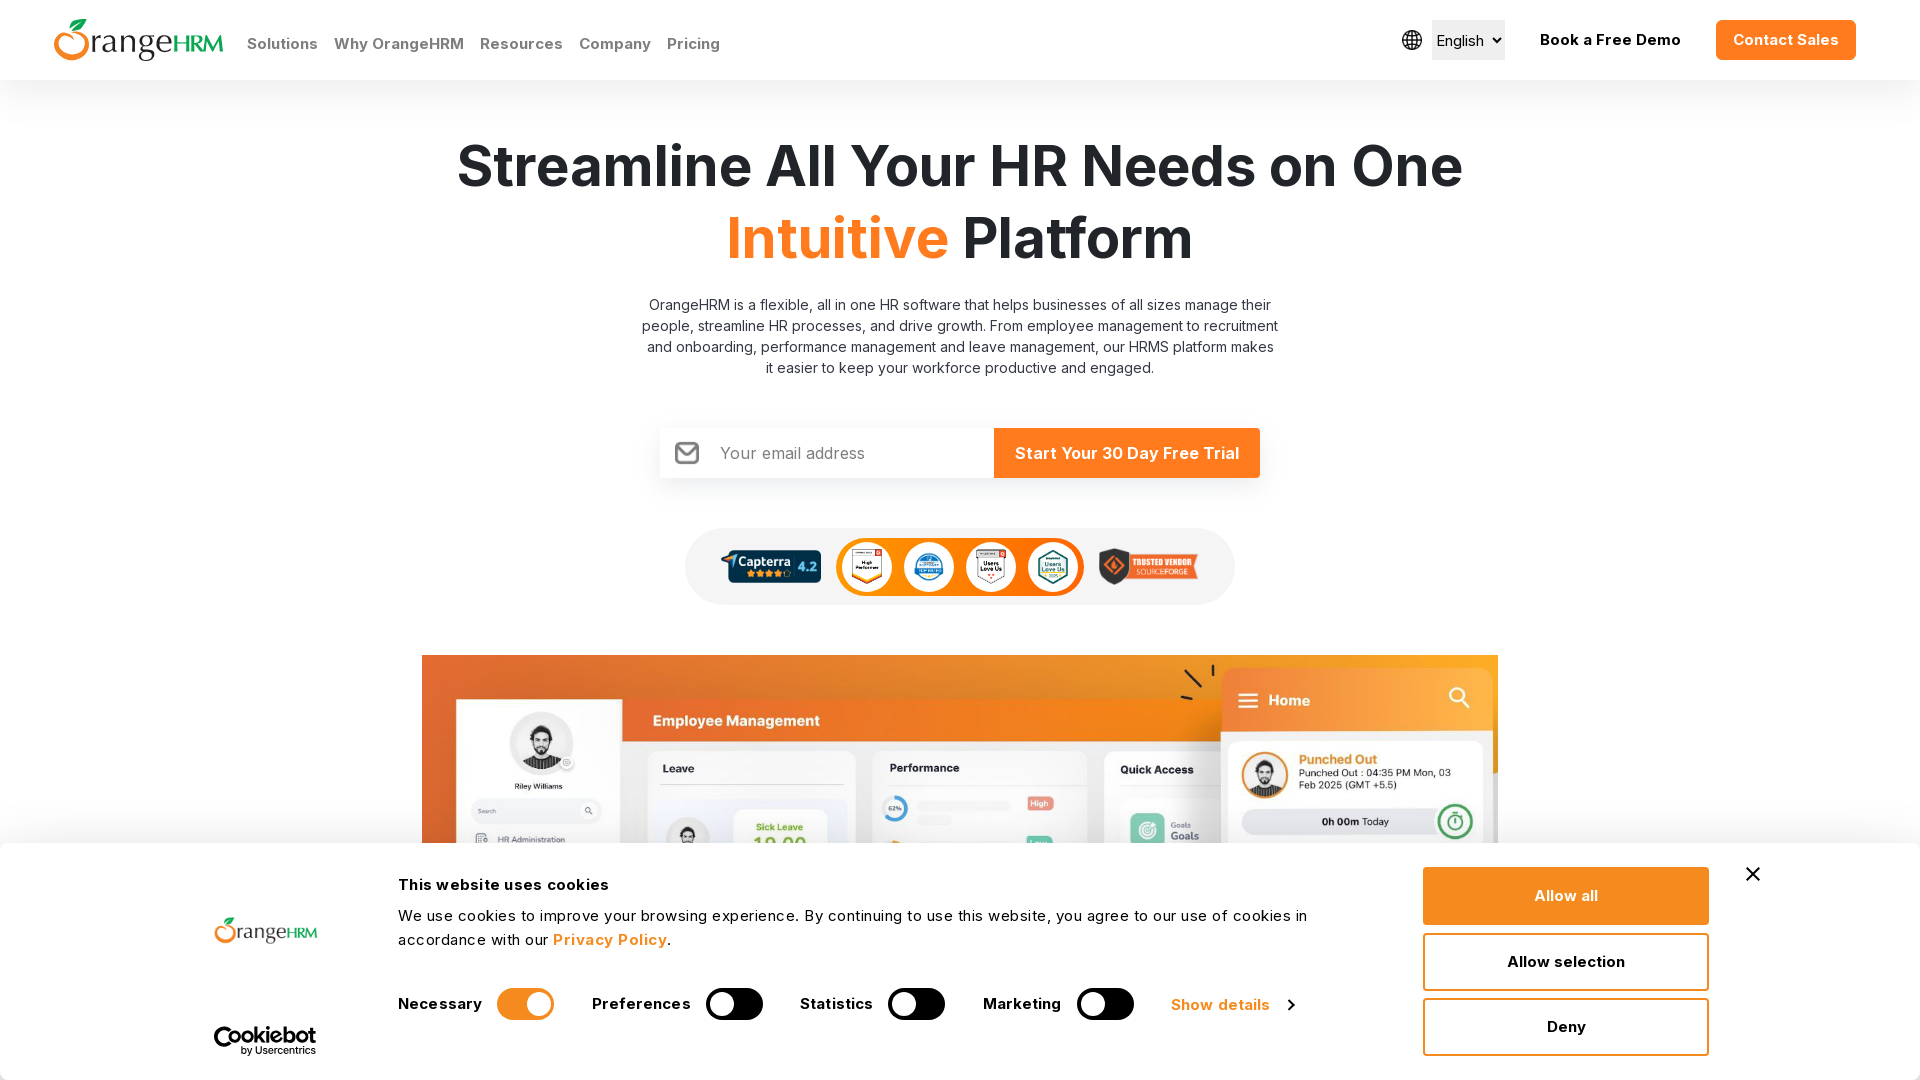

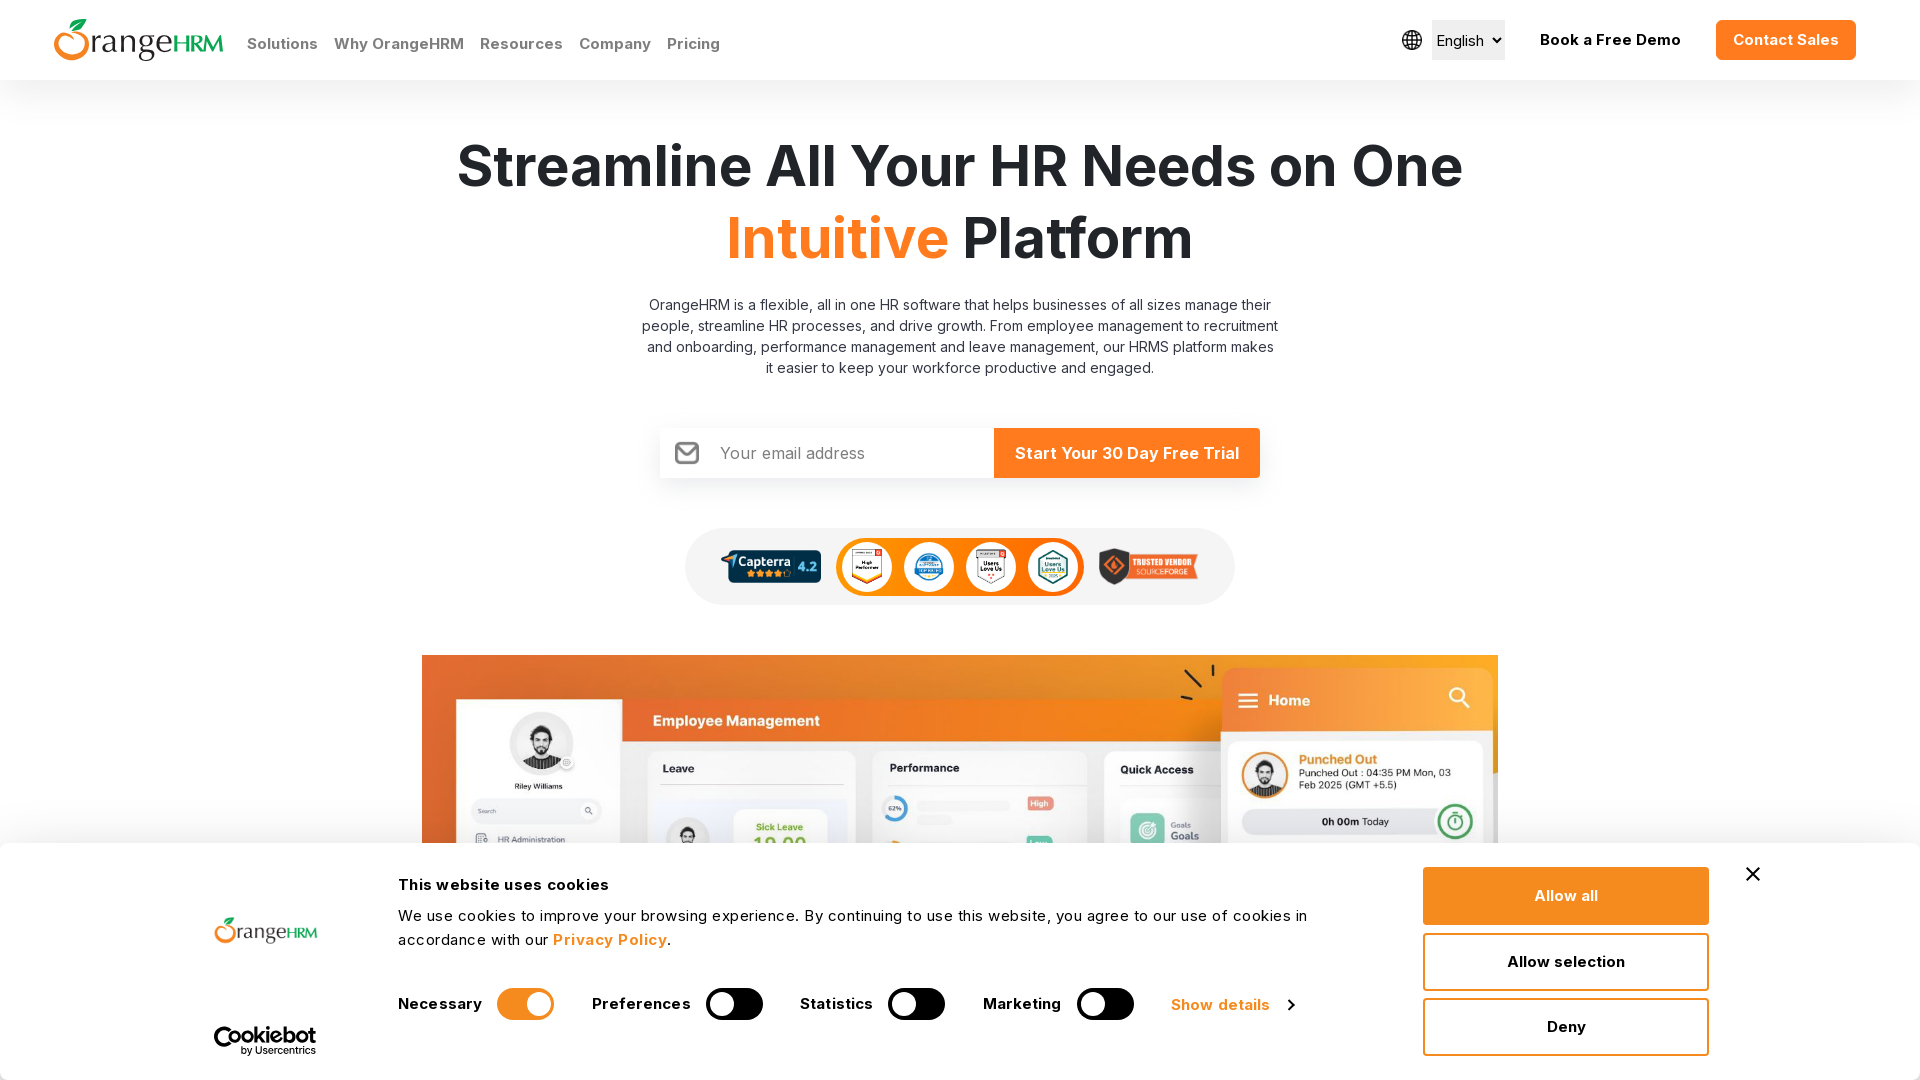